Tests window handling by navigating to a page, clicking a link that opens a new window, switching to the new window, and verifying the page heading is displayed and contains expected text.

Starting URL: https://the-internet.herokuapp.com/iframe

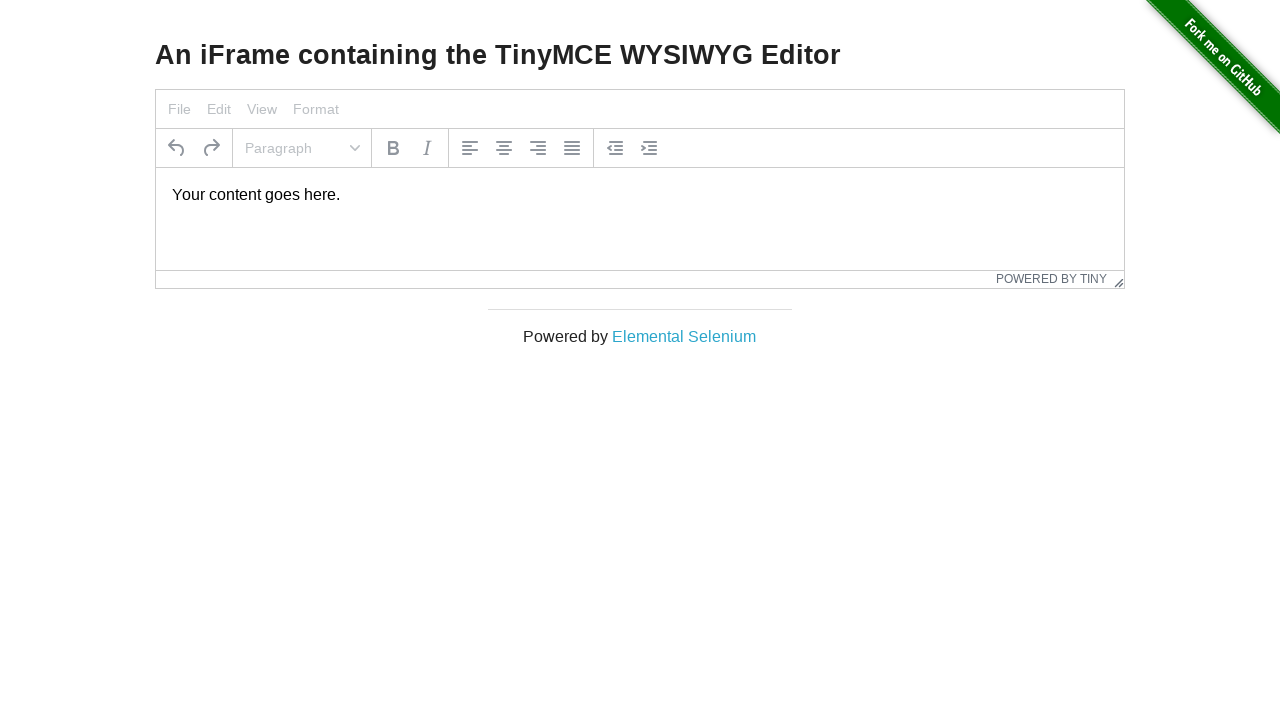

Clicked 'Elemental Selenium' link to open new window at (684, 336) on text=Elemental Selenium
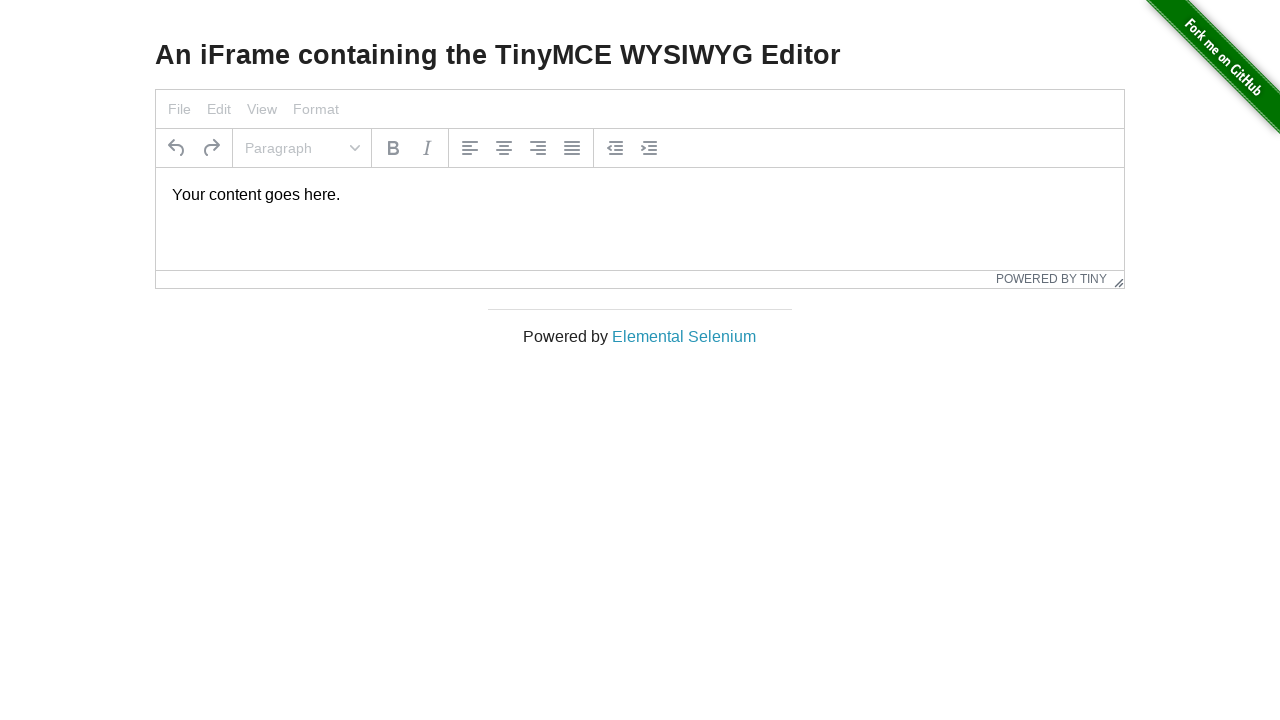

Captured new page object from context
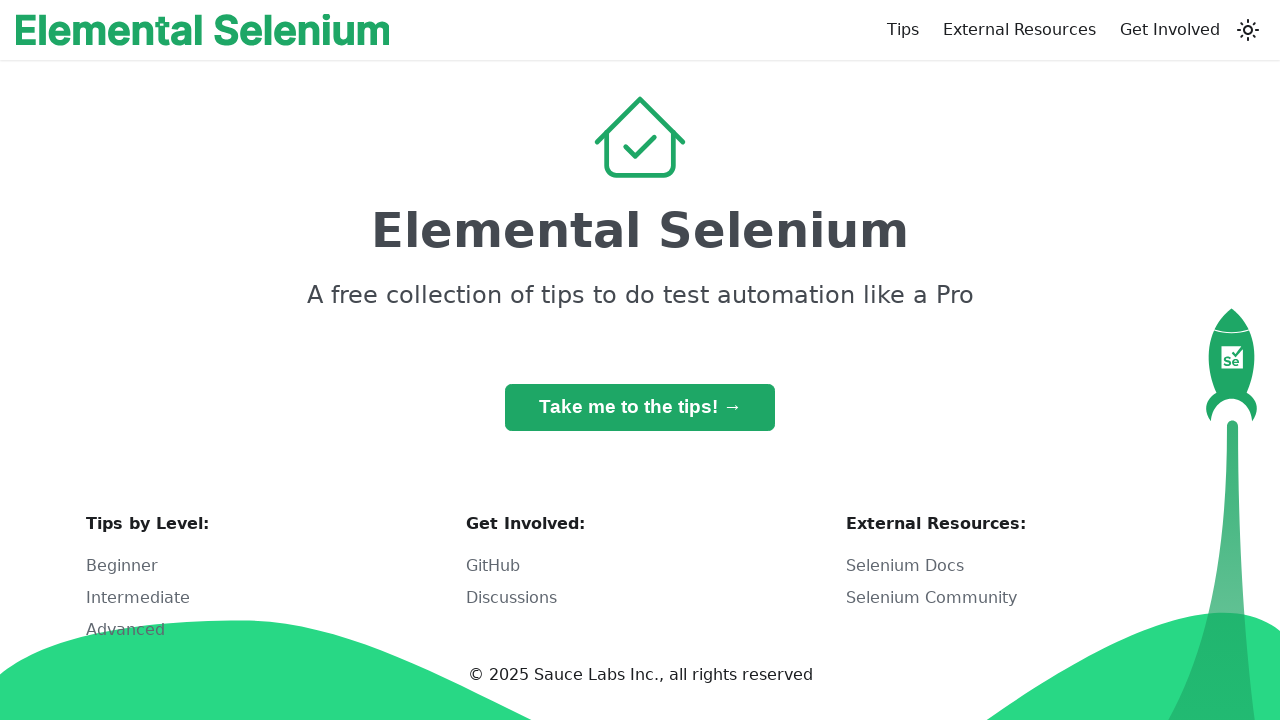

New page finished loading
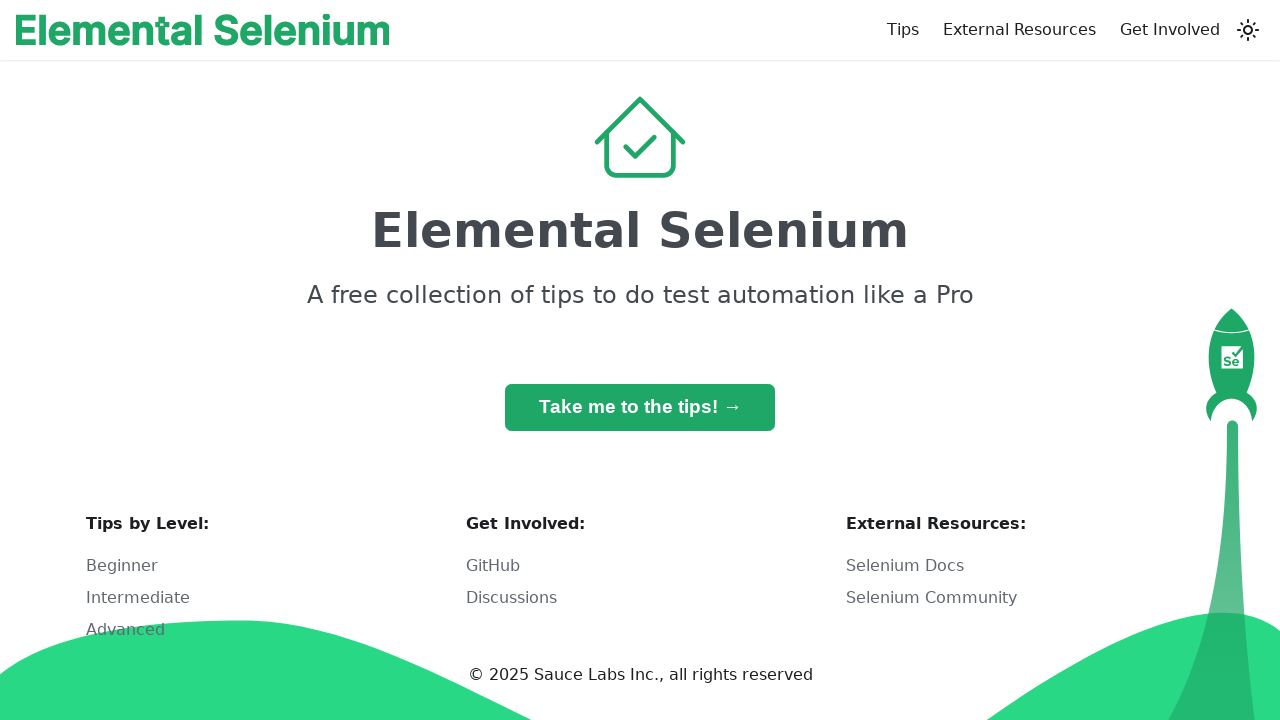

H1 heading element became visible
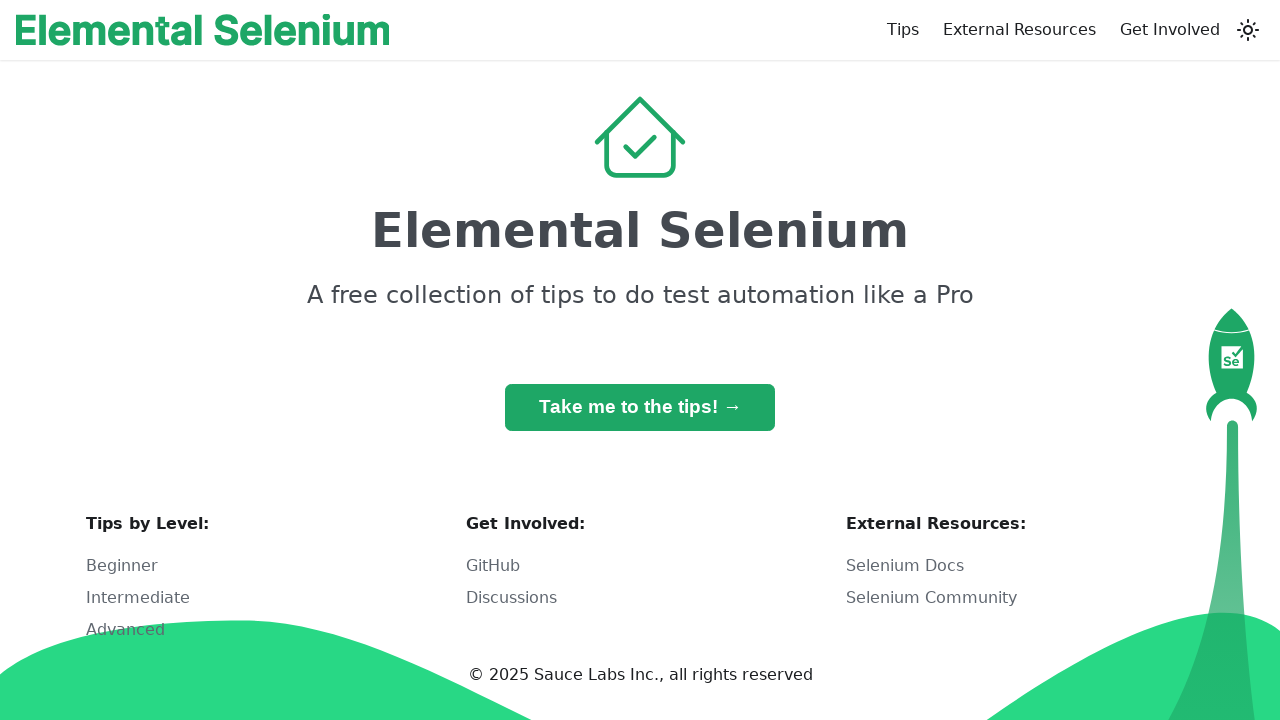

Verified H1 heading is visible
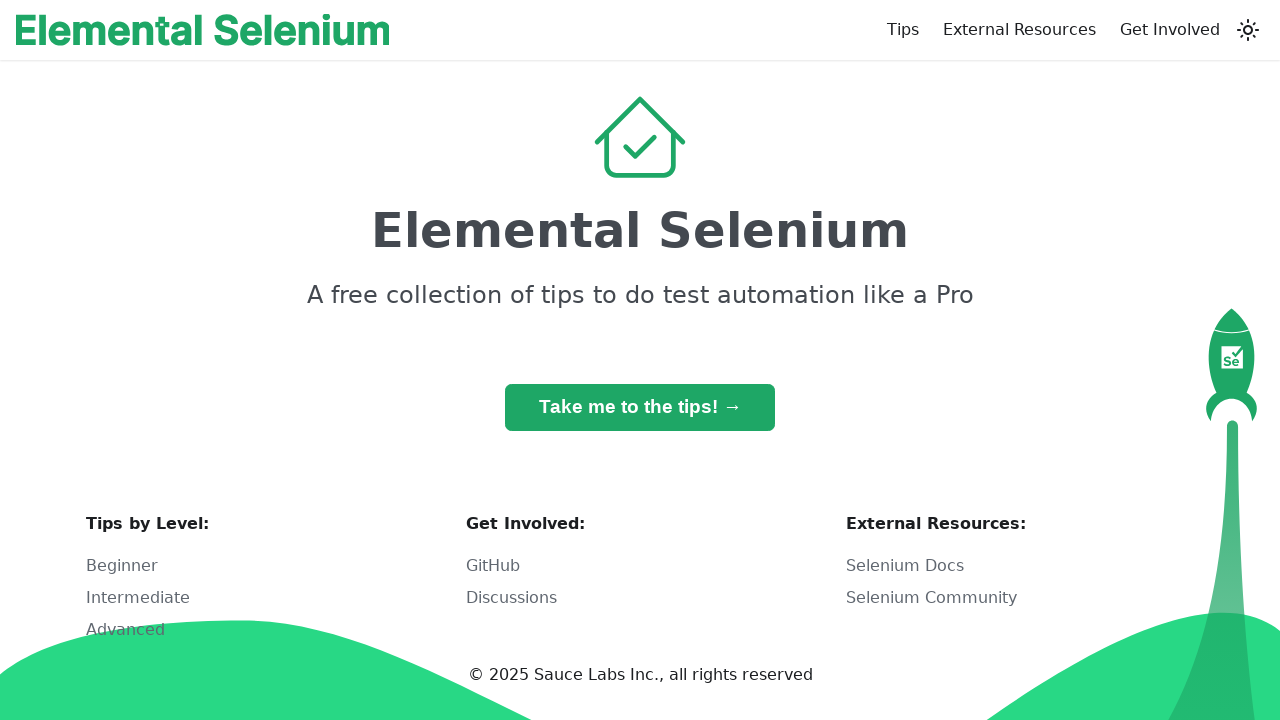

Verified heading text matches 'Elemental Selenium'
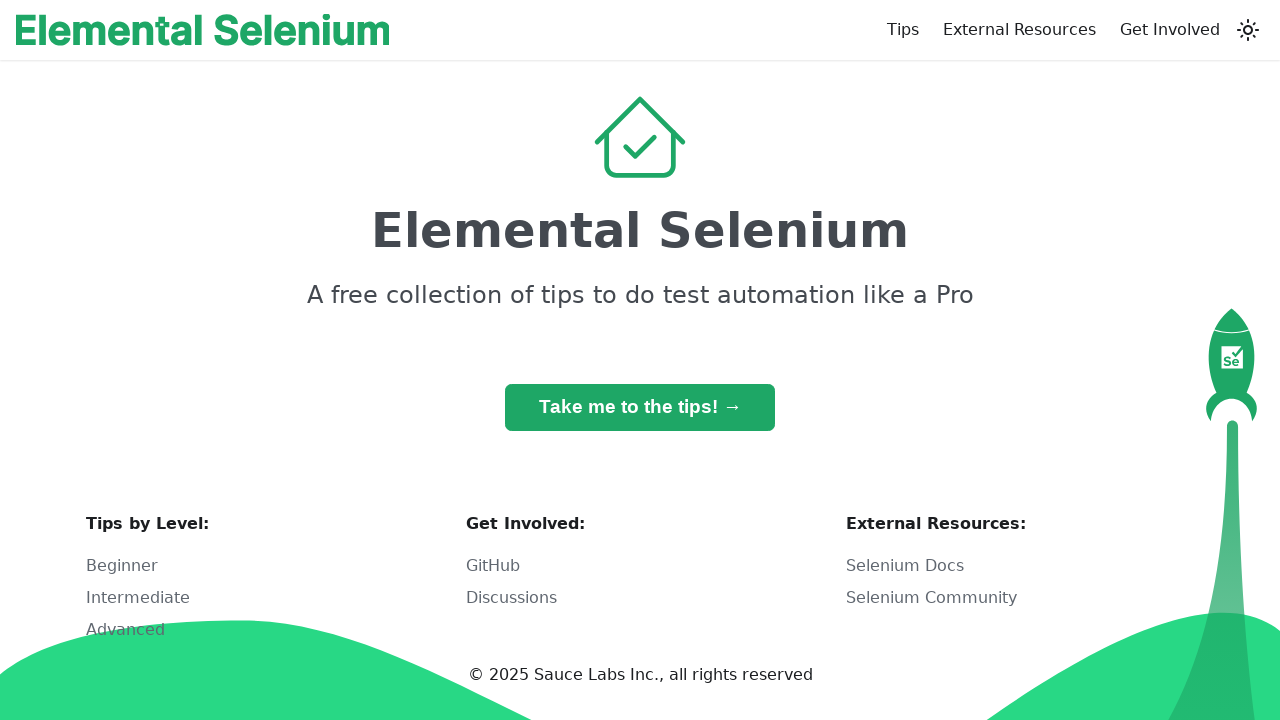

Closed the new page/window
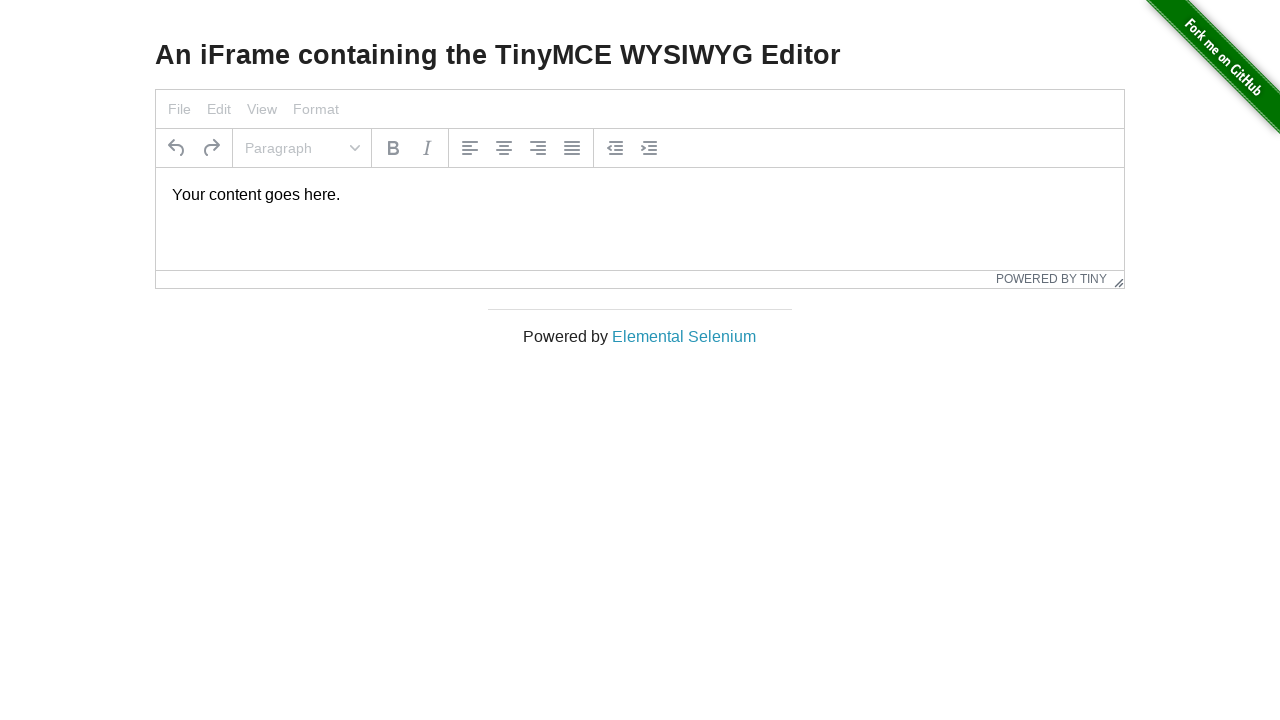

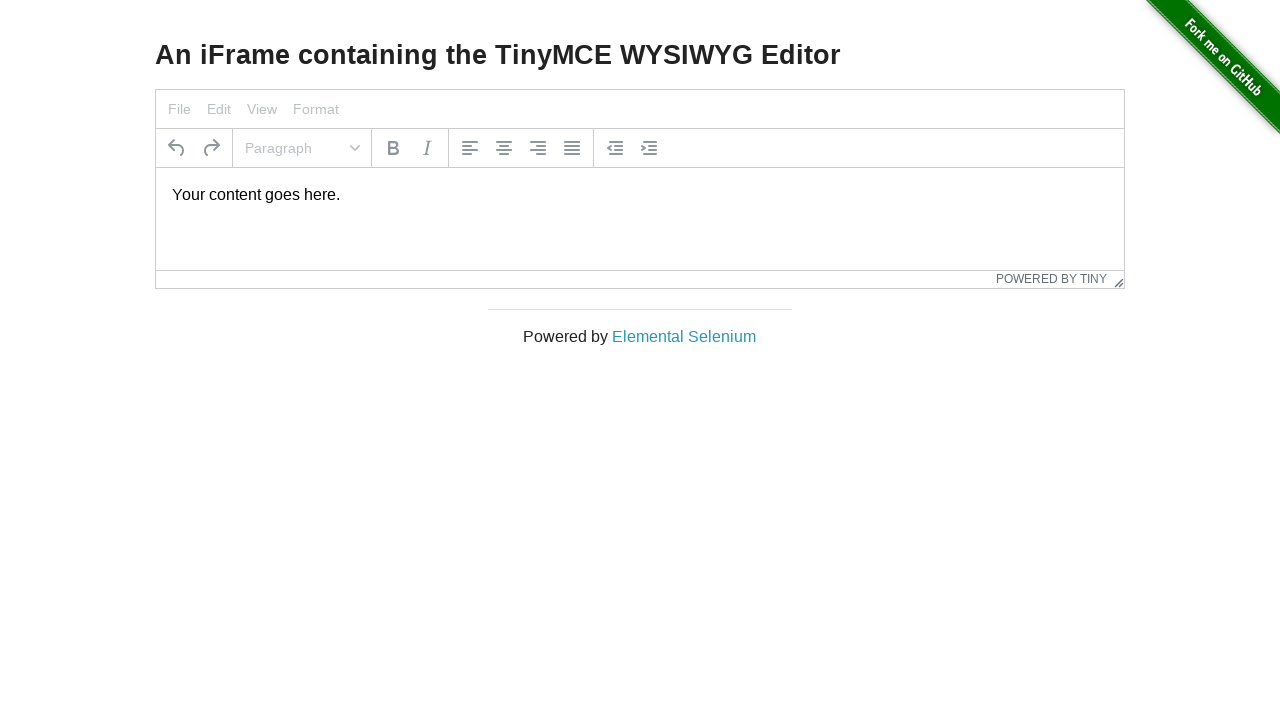